Tests sorting the Email column in ascending order by clicking the column header and verifying text values are sorted alphabetically

Starting URL: http://the-internet.herokuapp.com/tables

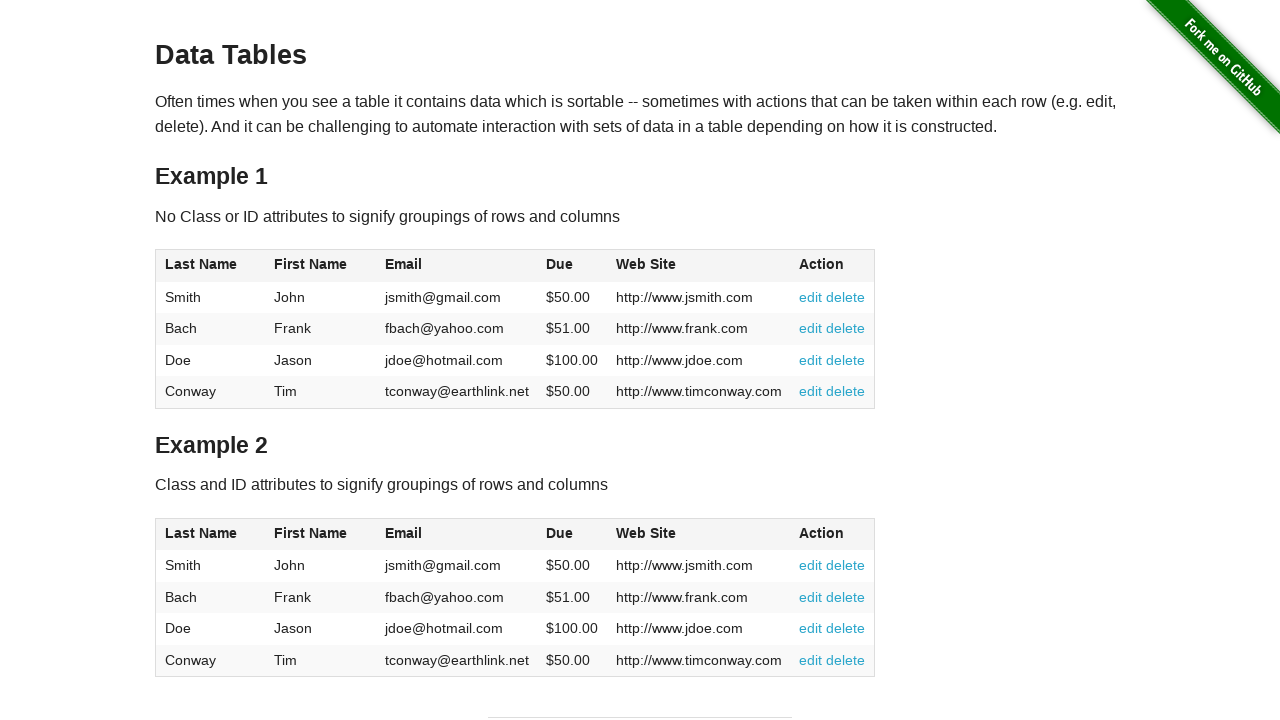

Clicked Email column header to sort in ascending order at (457, 266) on #table1 thead tr th:nth-of-type(3)
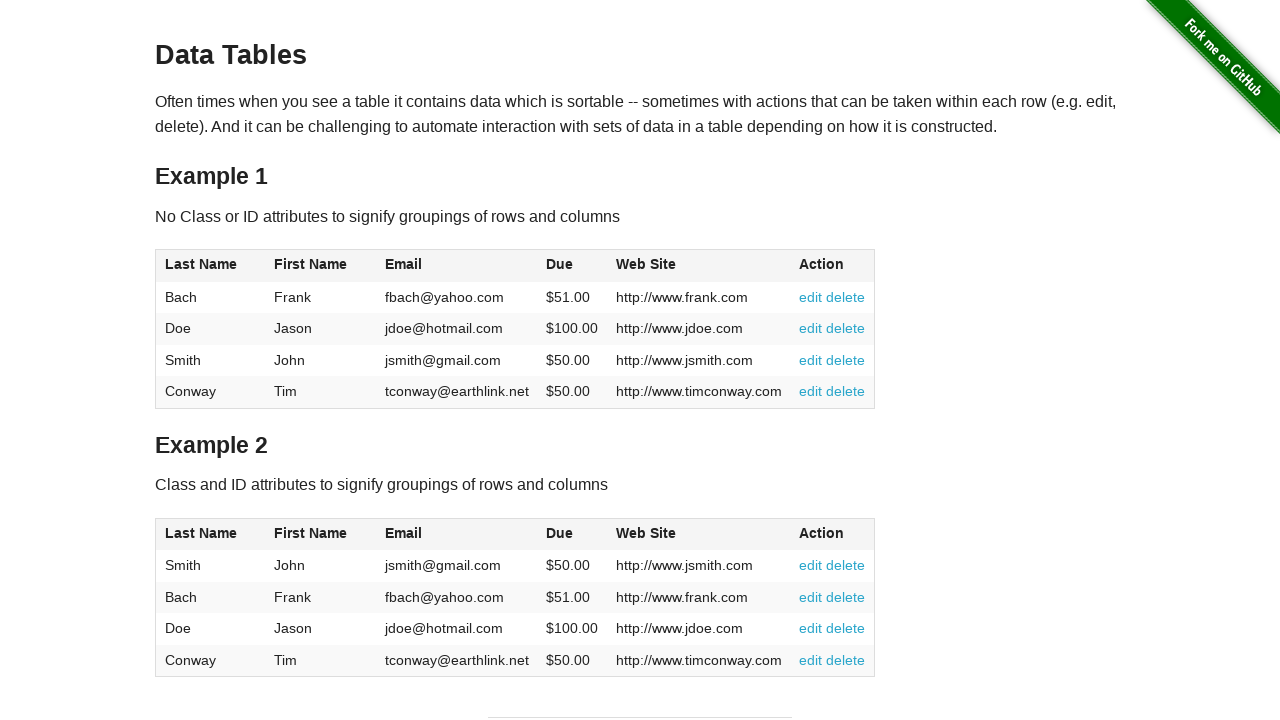

Table sorted and Email column cells loaded
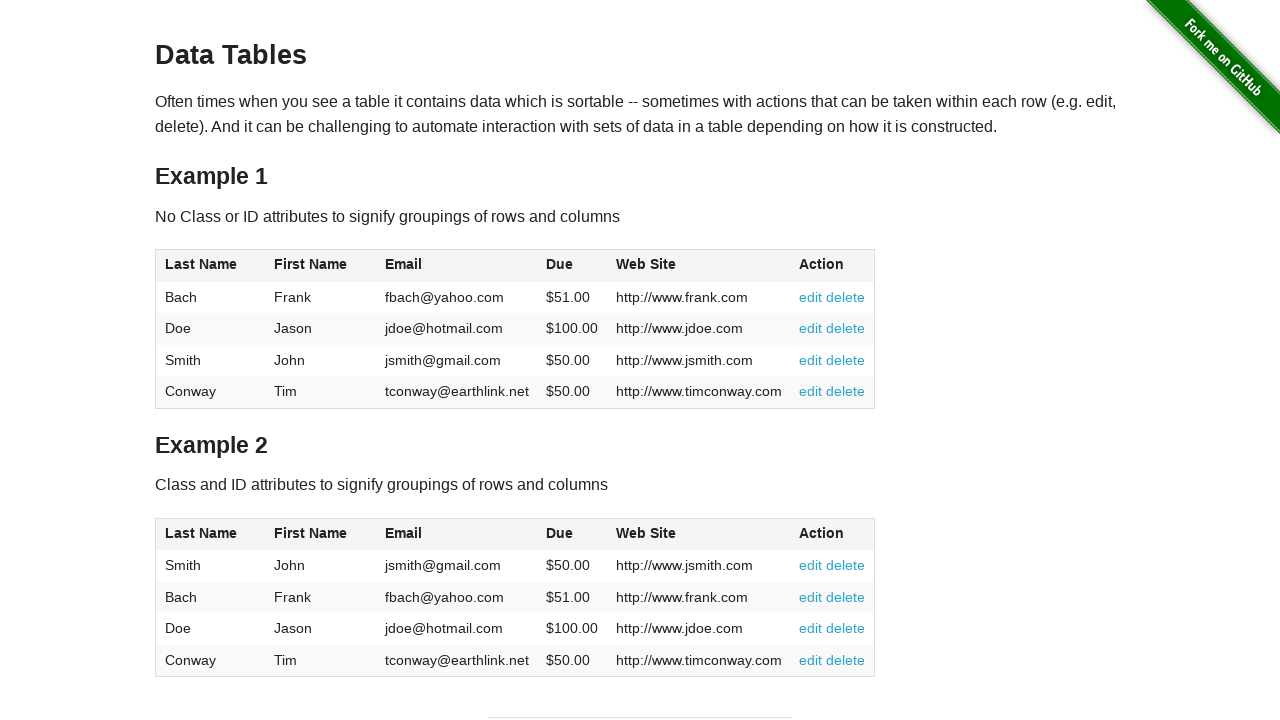

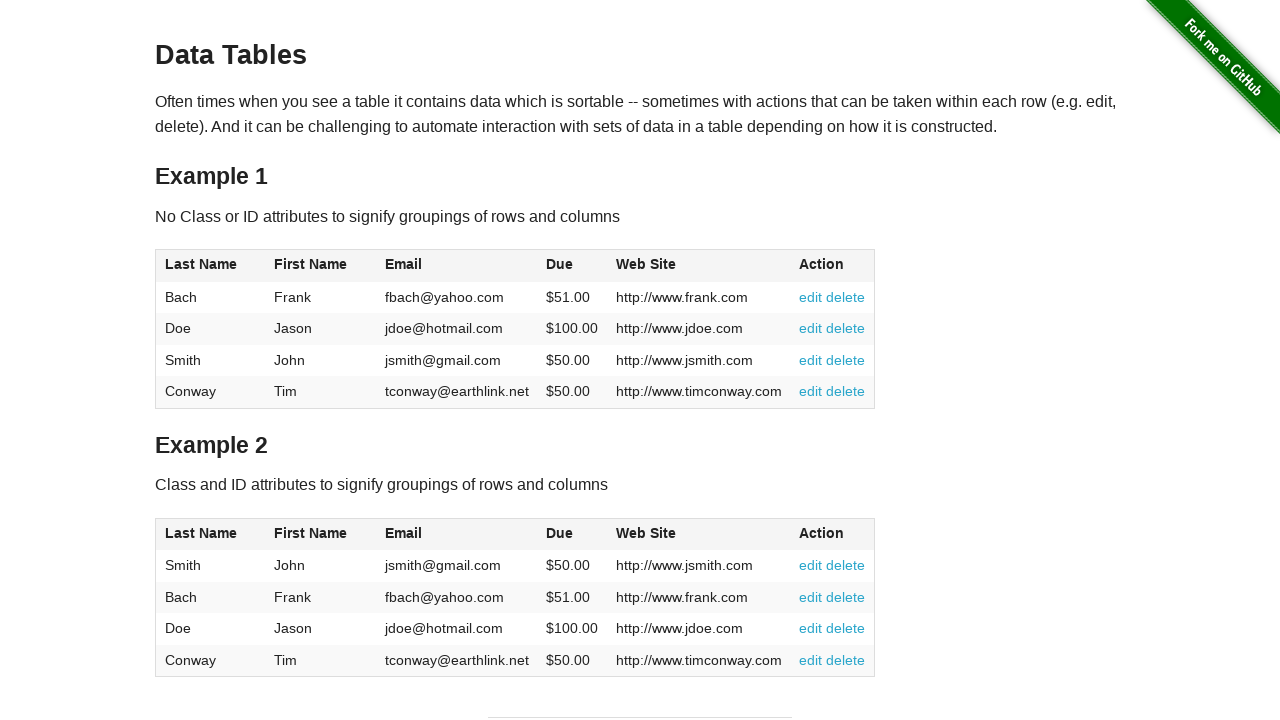